Tests checkbox functionality by clicking on checkbox option 2 and verifying it becomes selected on the Rahul Shetty Academy automation practice page.

Starting URL: https://www.rahulshettyacademy.com/AutomationPractice/

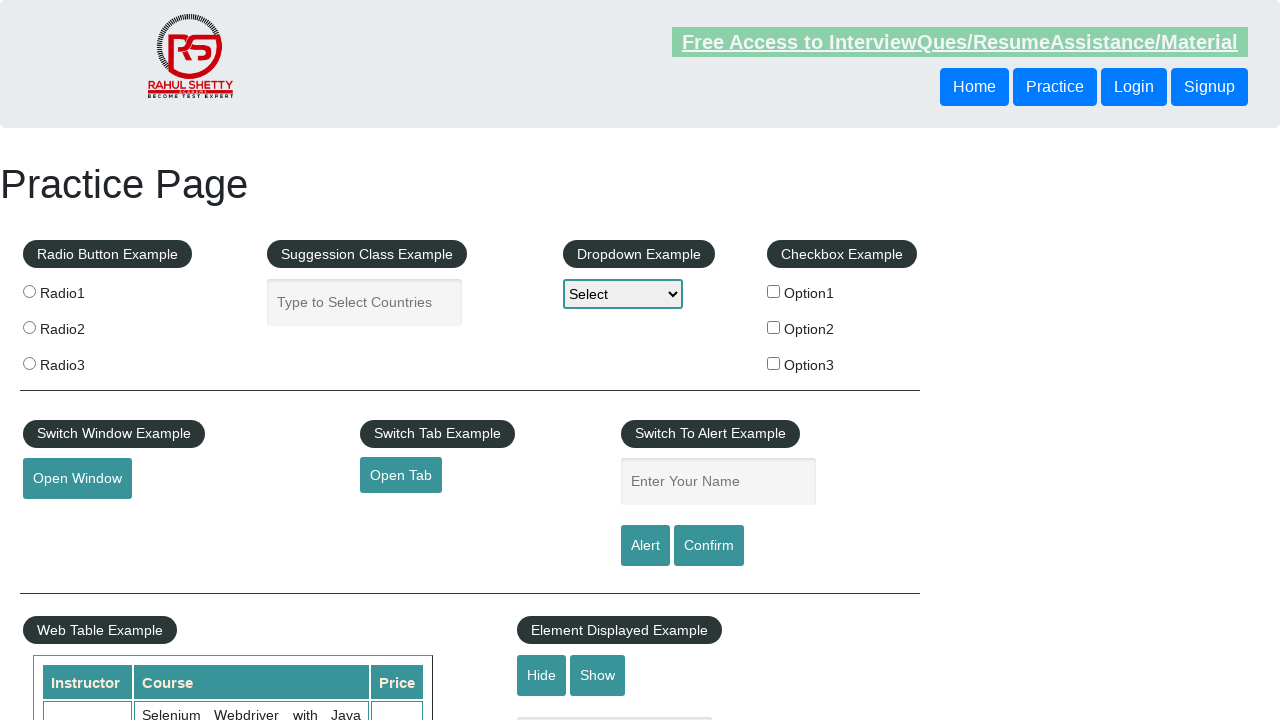

Navigated to Rahul Shetty Academy automation practice page
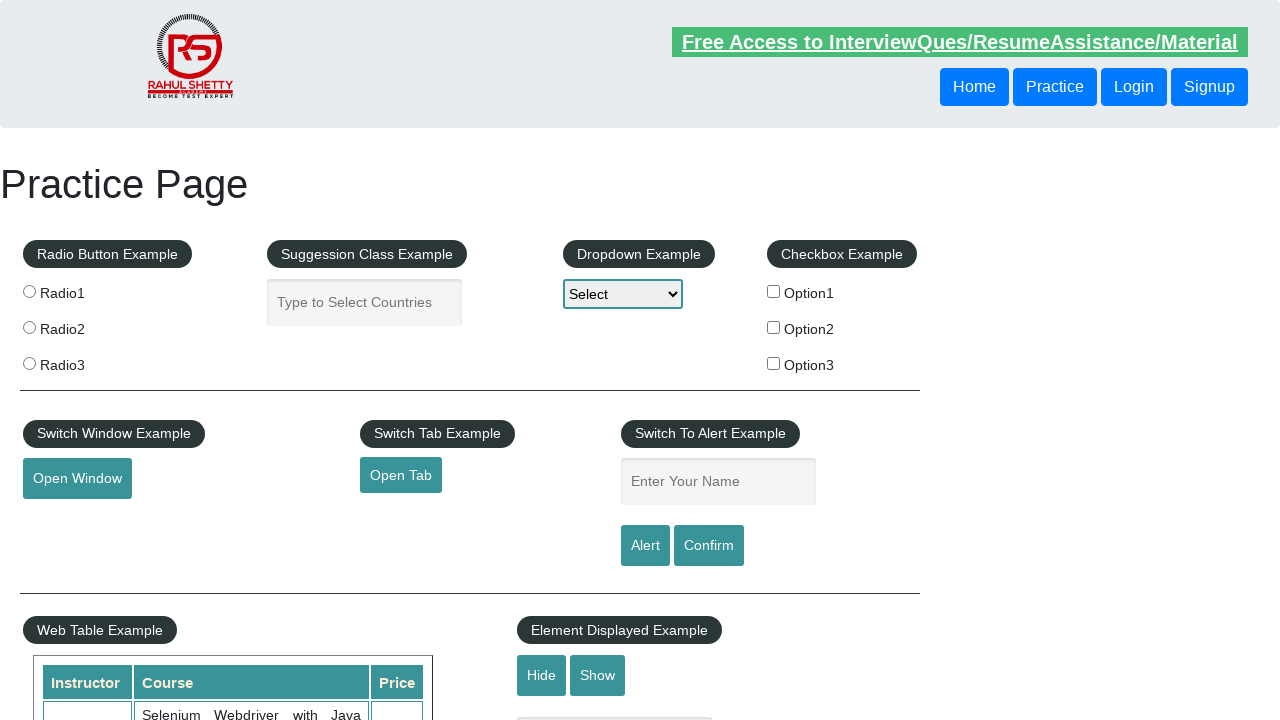

Clicked on checkbox option 2 at (774, 327) on input#checkBoxOption2
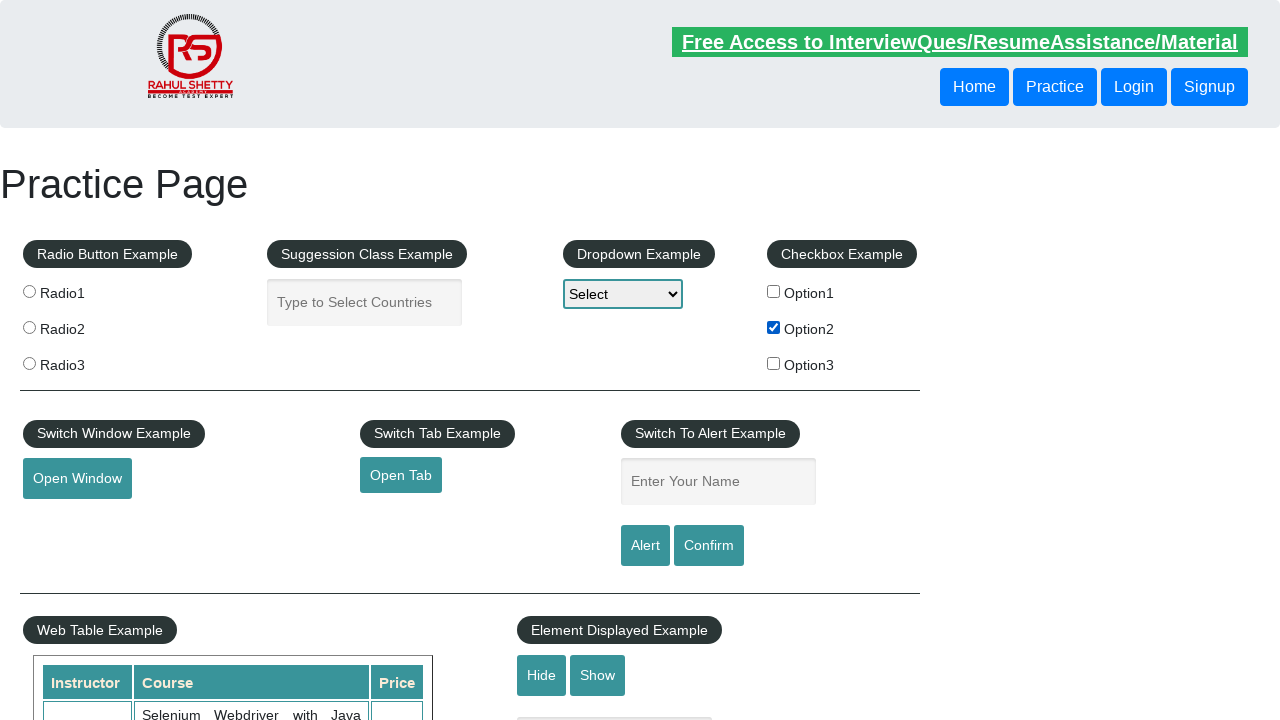

Located checkbox option 2 element
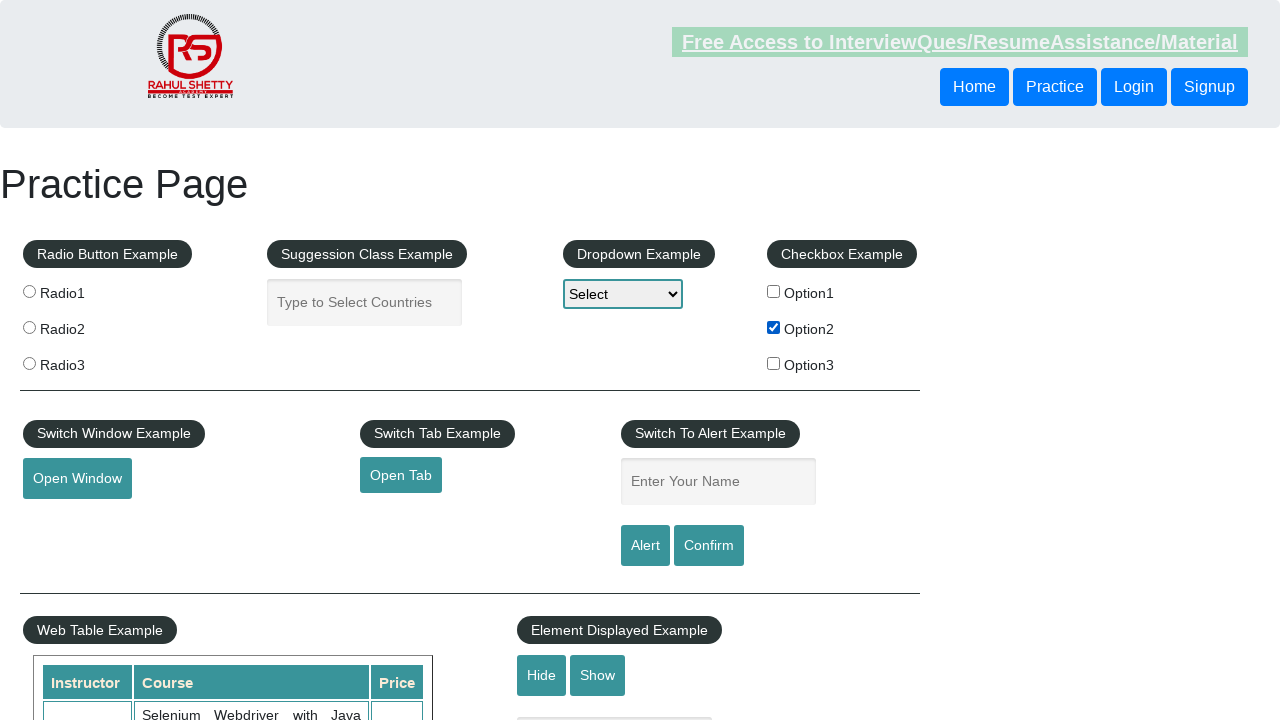

Verified that checkbox option 2 is selected
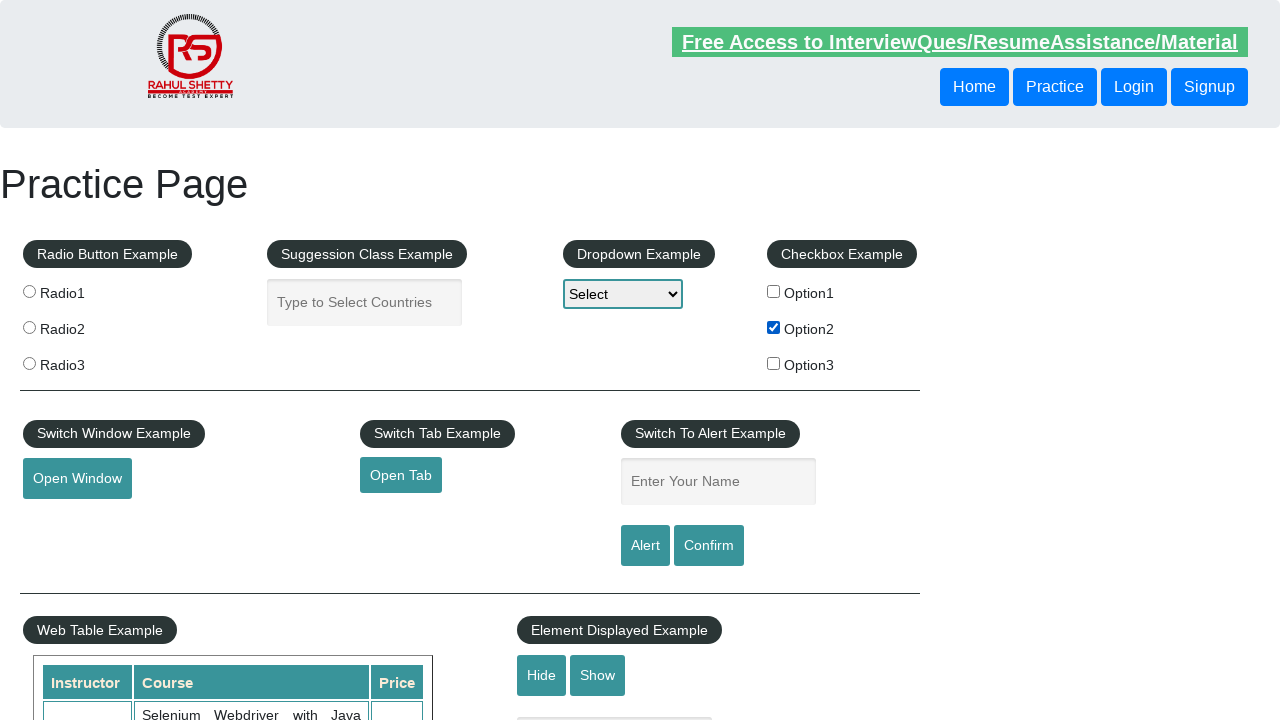

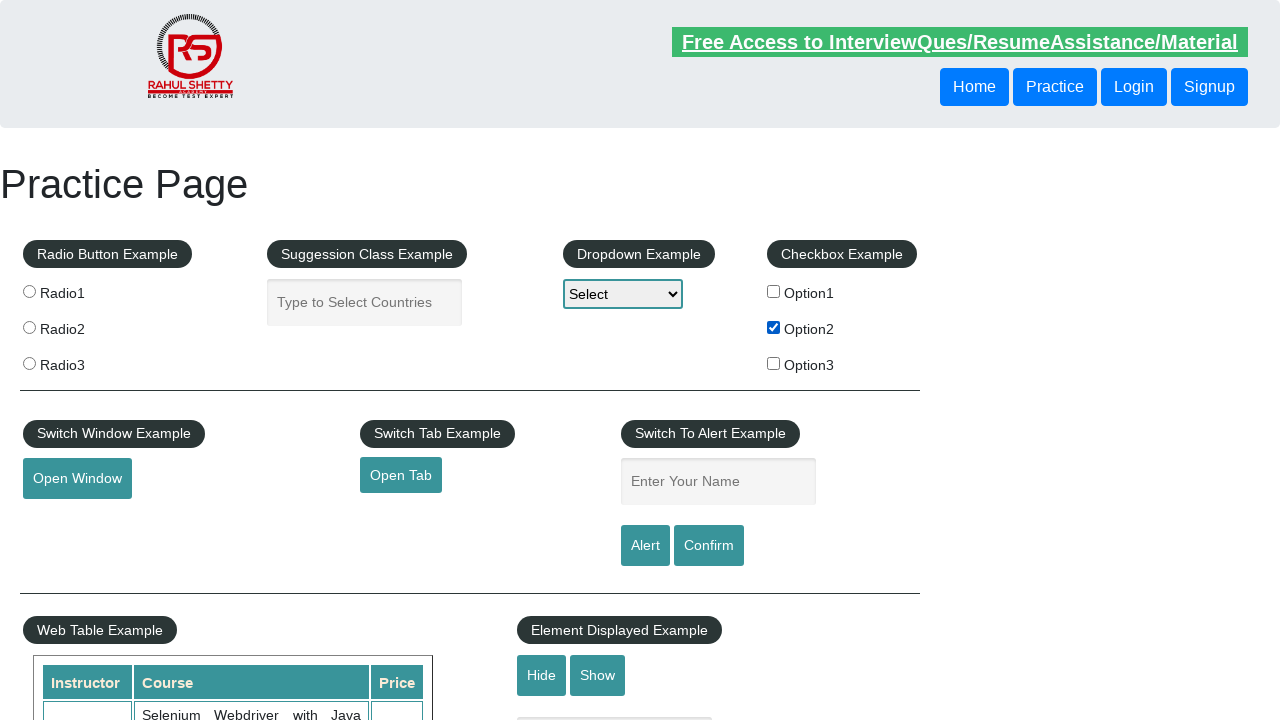